Tests navigation through product categories (Phones, Laptops, Monitors) by clicking on category links and selecting products from each category.

Starting URL: https://www.demoblaze.com/

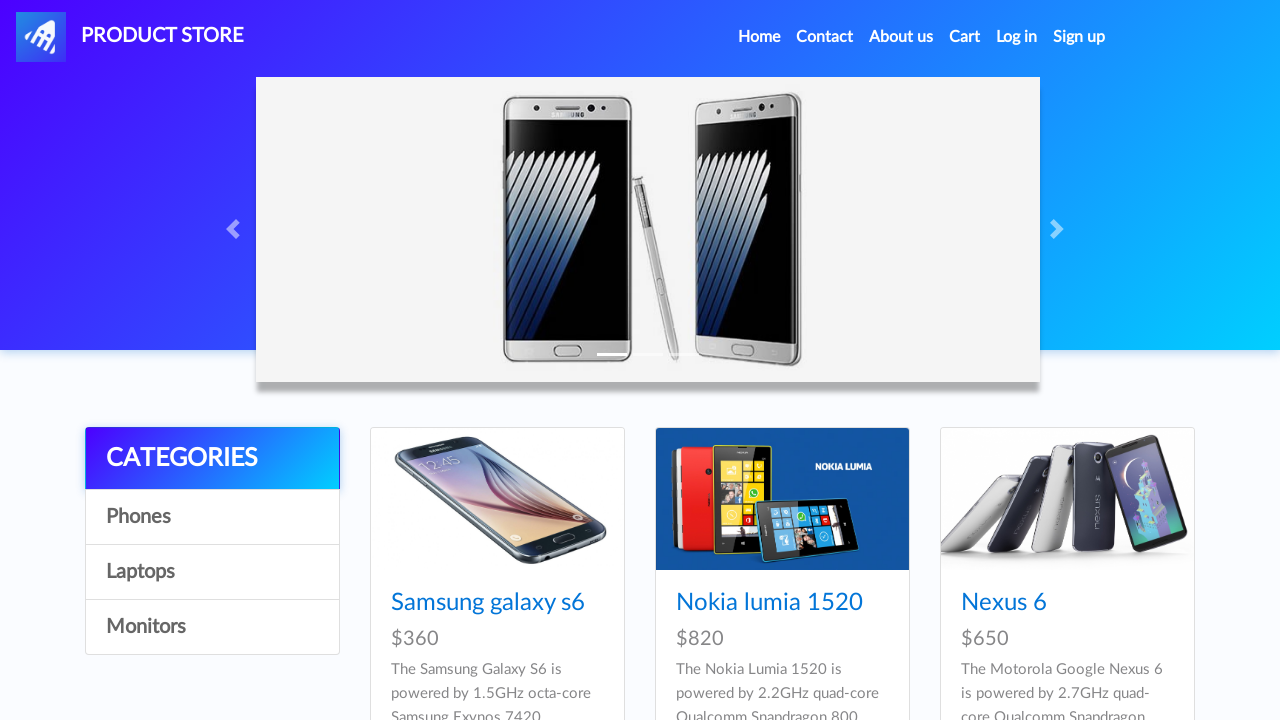

Clicked on Phones category at (212, 517) on #itemc
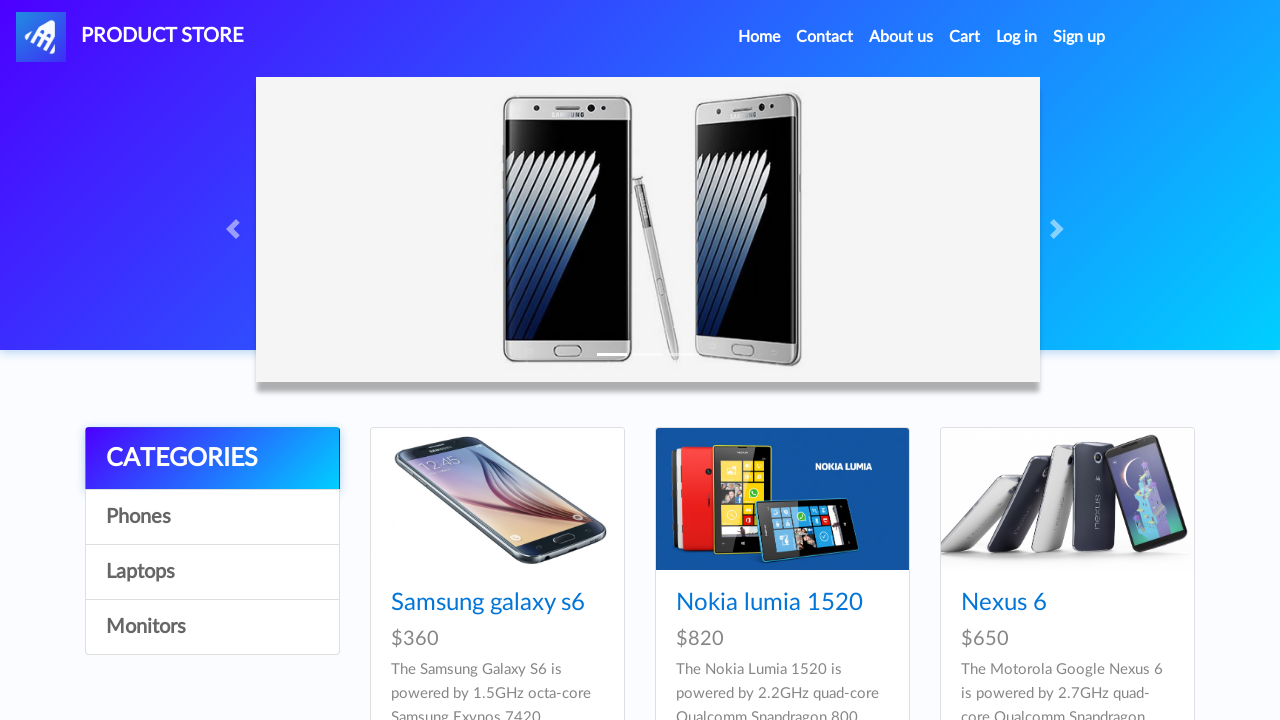

Clicked on a product image in the phones category at (1067, 499) on .col-lg-4:nth-child(3) .card-img-top
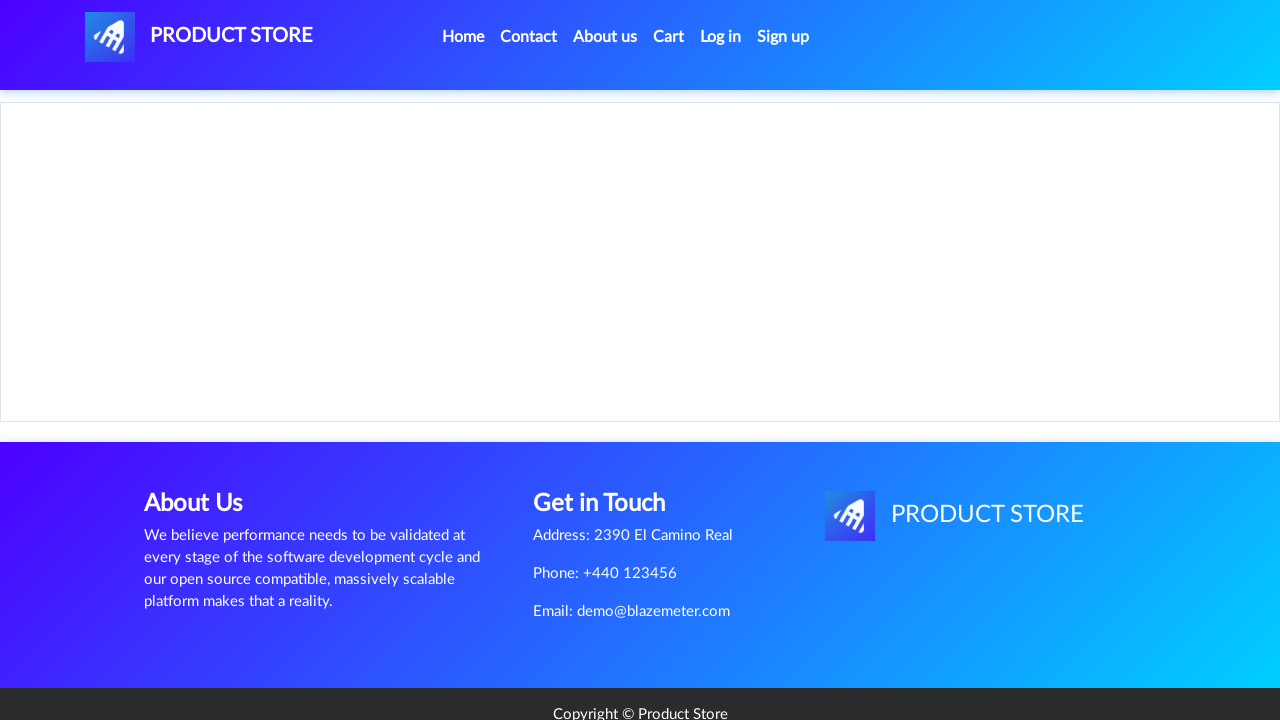

Clicked Home link to navigate back at (463, 37) on .active > .nav-link
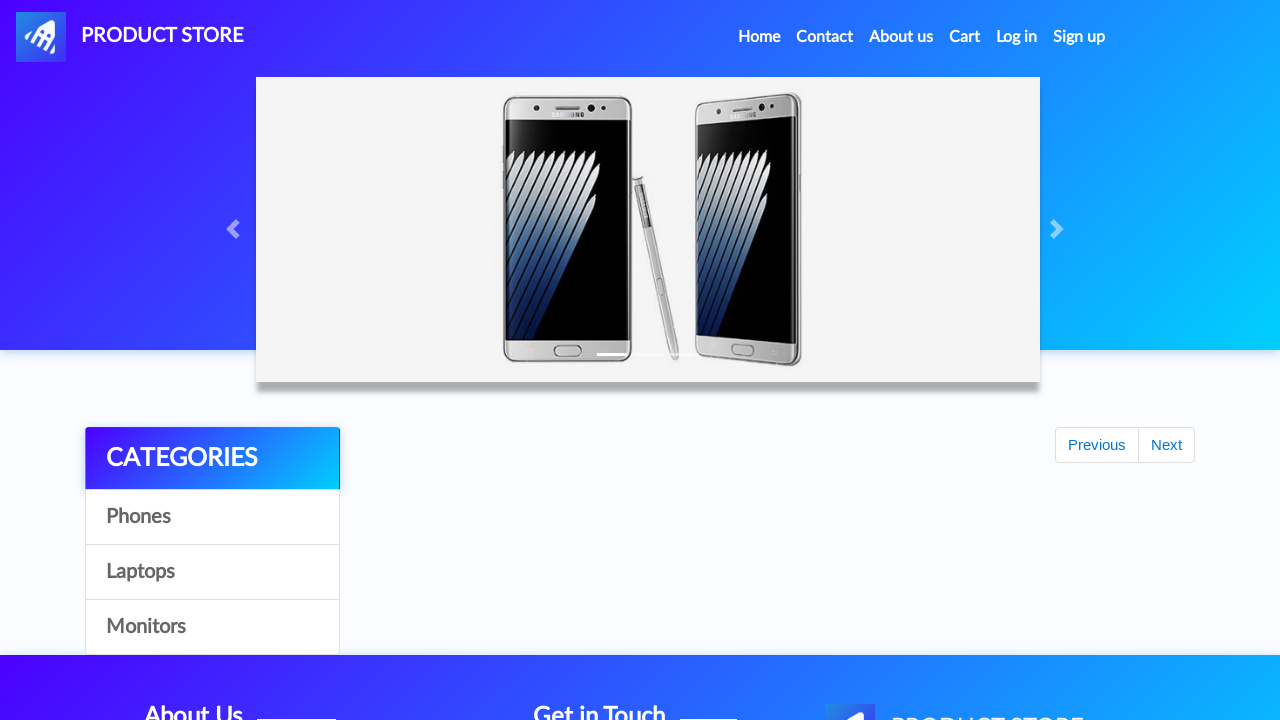

Clicked on Laptops category at (212, 572) on text=Laptops
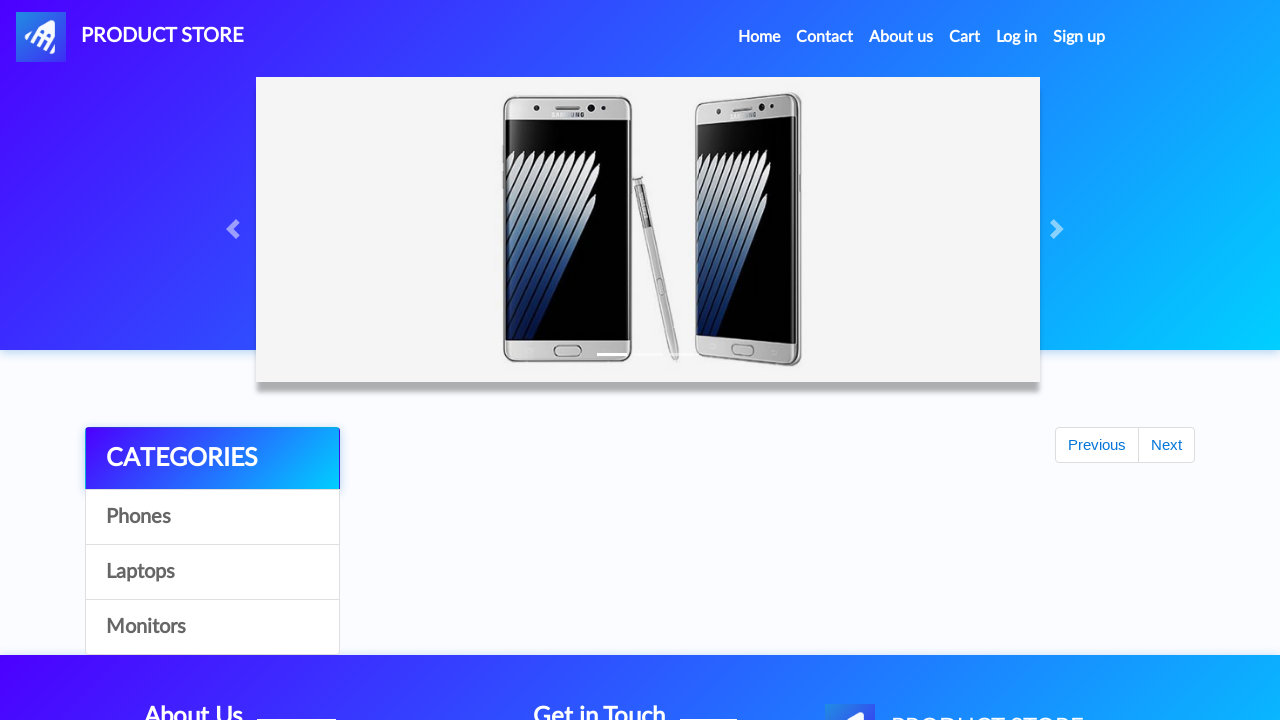

Clicked on MacBook air product at (1028, 603) on text=MacBook air
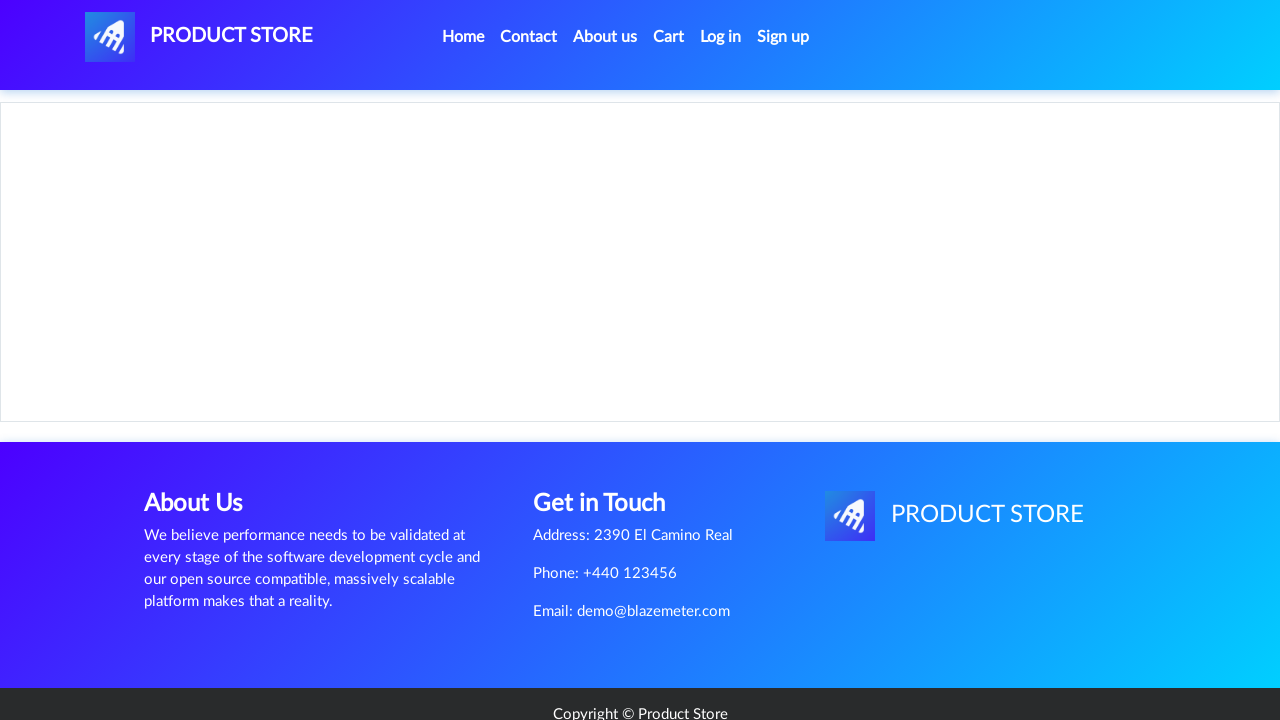

Clicked Home link to navigate back at (463, 37) on .active > .nav-link
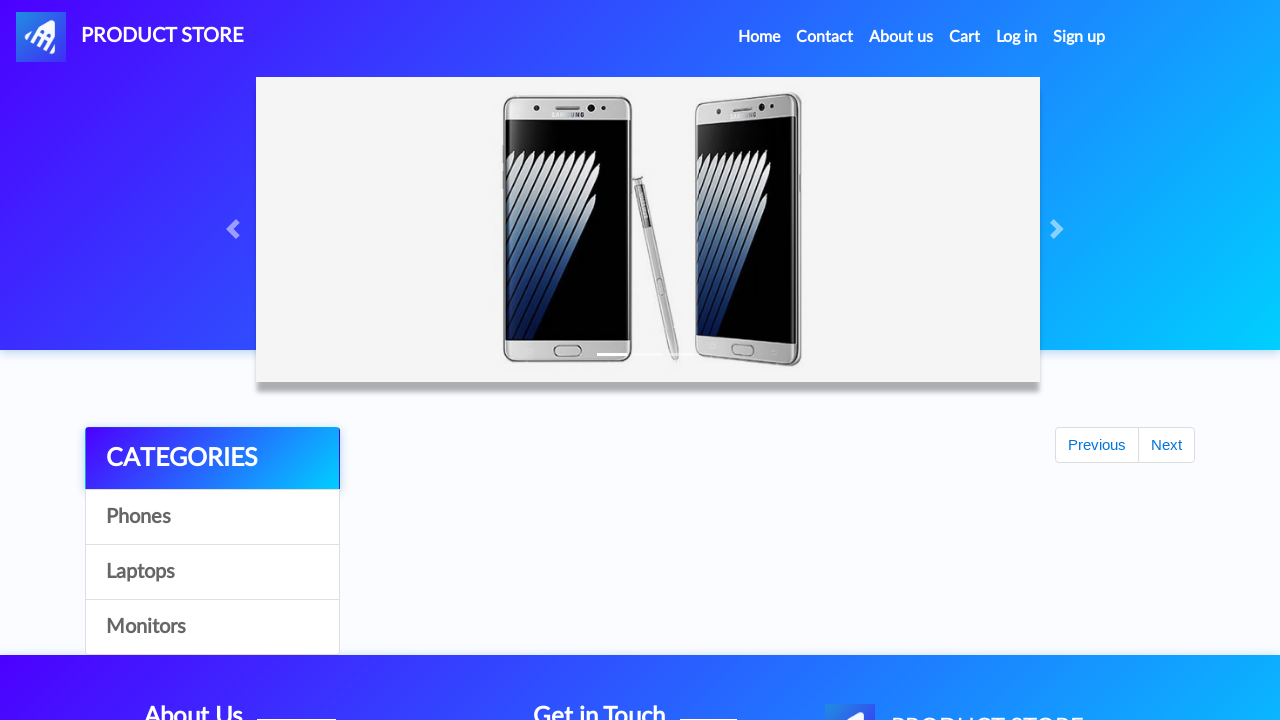

Clicked on Monitors category at (212, 627) on text=Monitors
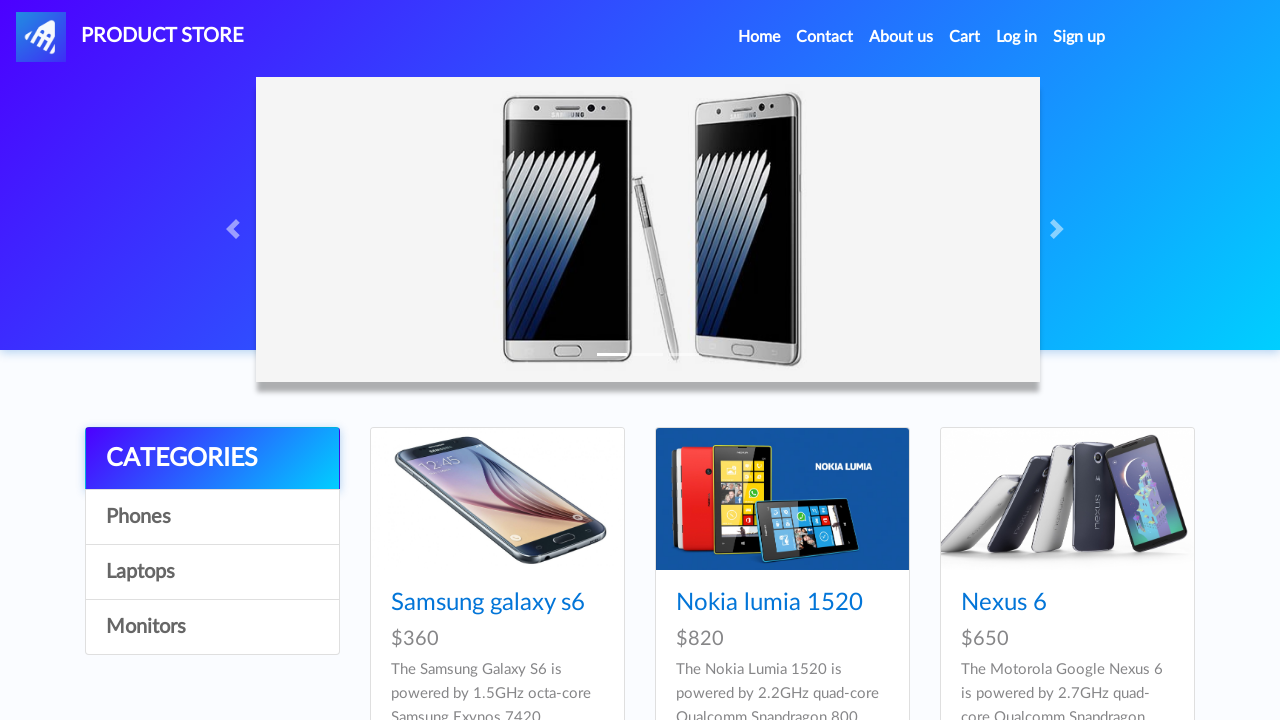

Clicked on a monitor product card at (782, 542) on .col-lg-4:nth-child(2) .card-block
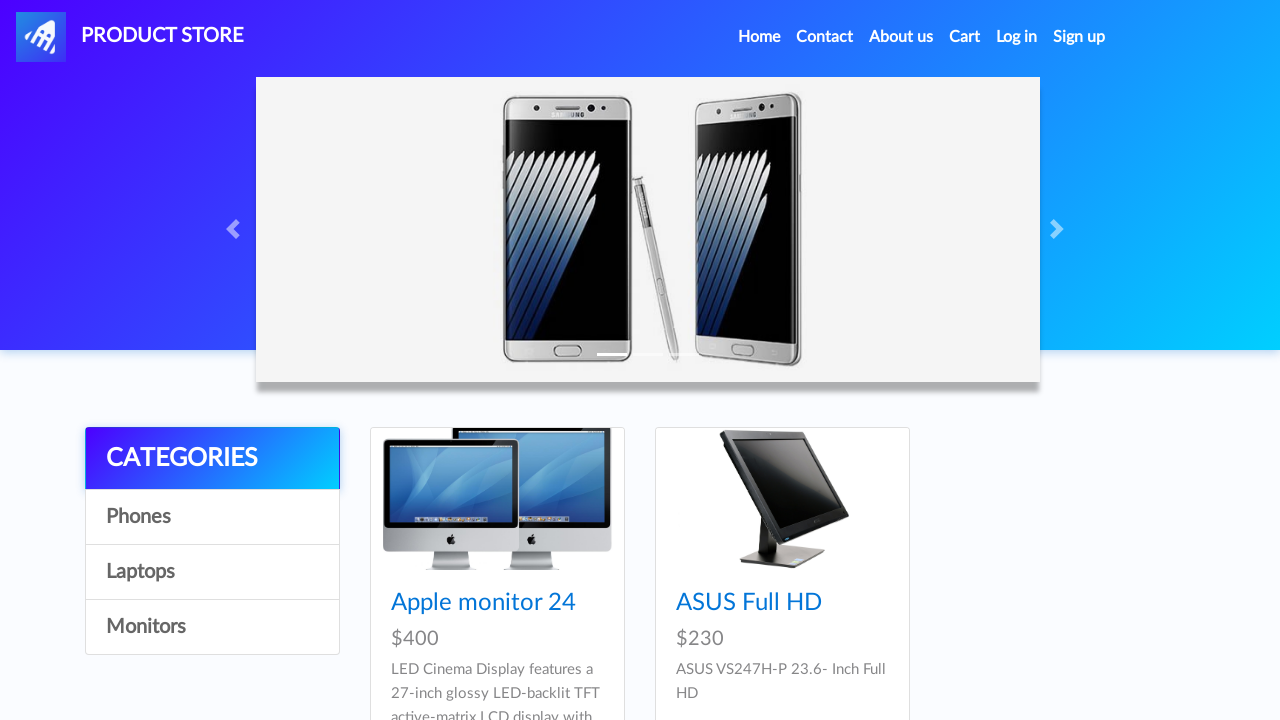

Clicked on ASUS Full HD product at (749, 603) on text=ASUS Full HD
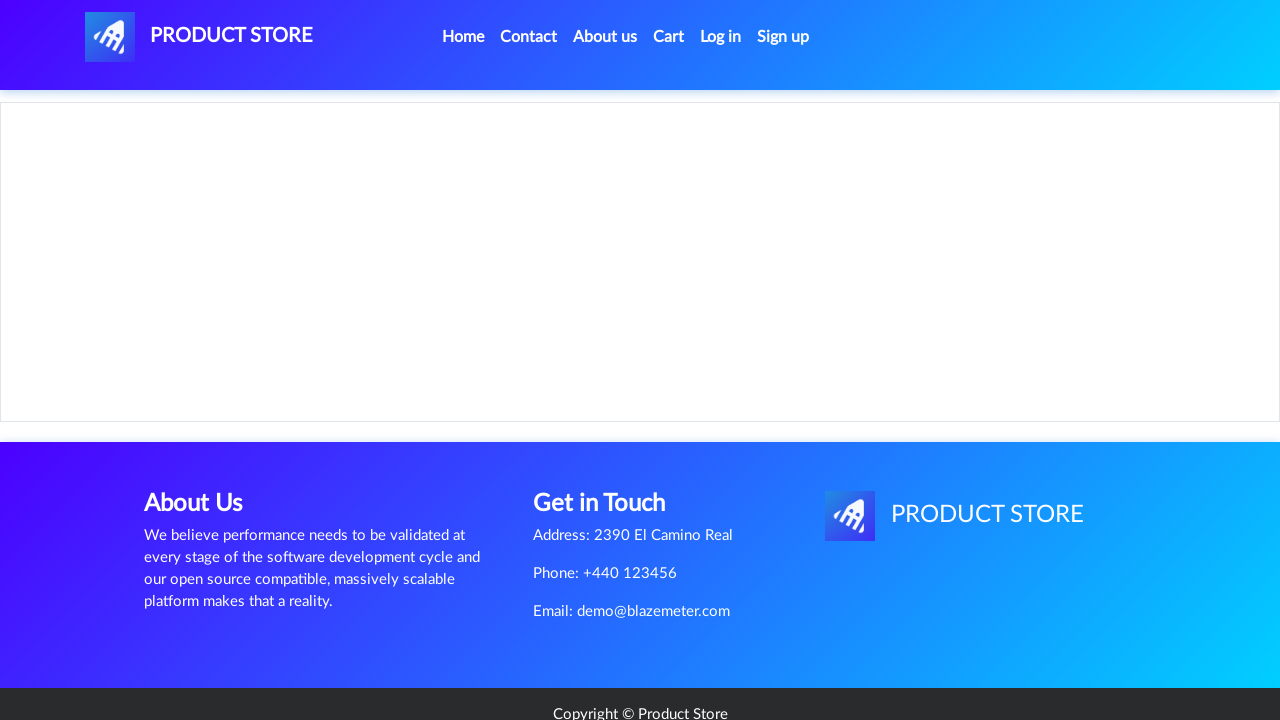

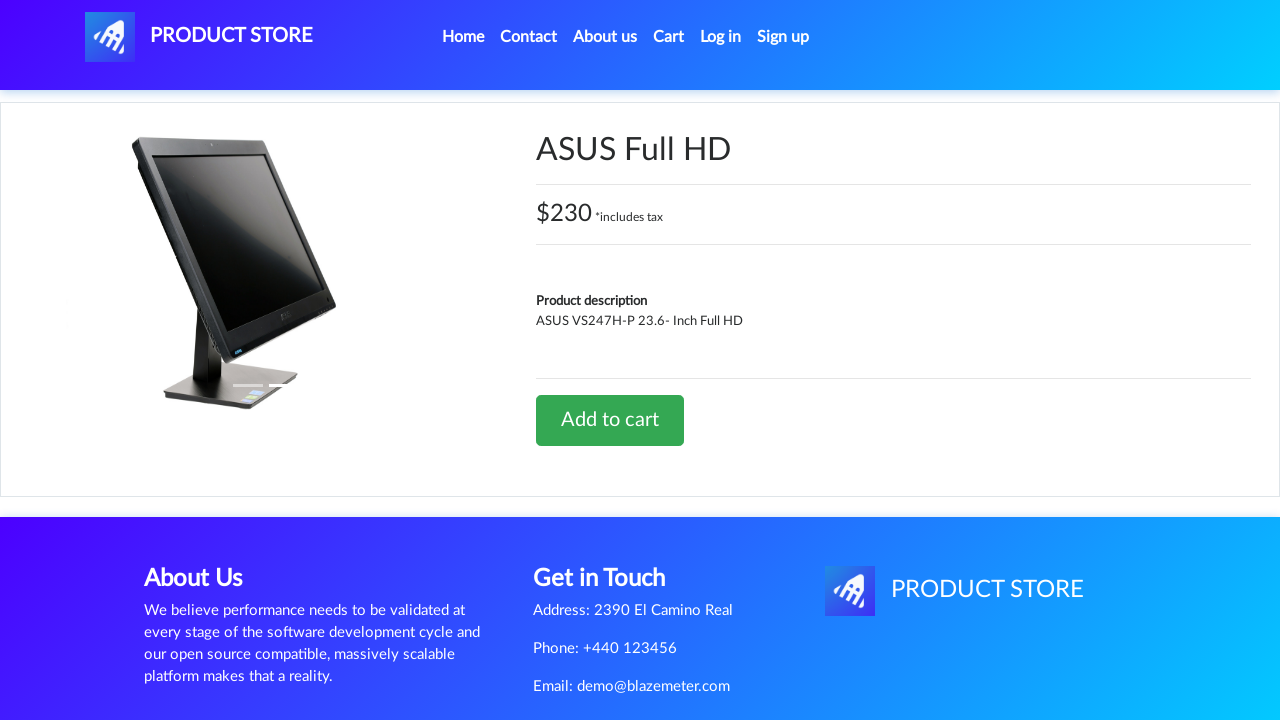